Tests the Add/Remove Elements functionality by clicking through to the page and adding an element

Starting URL: https://the-internet.herokuapp.com/

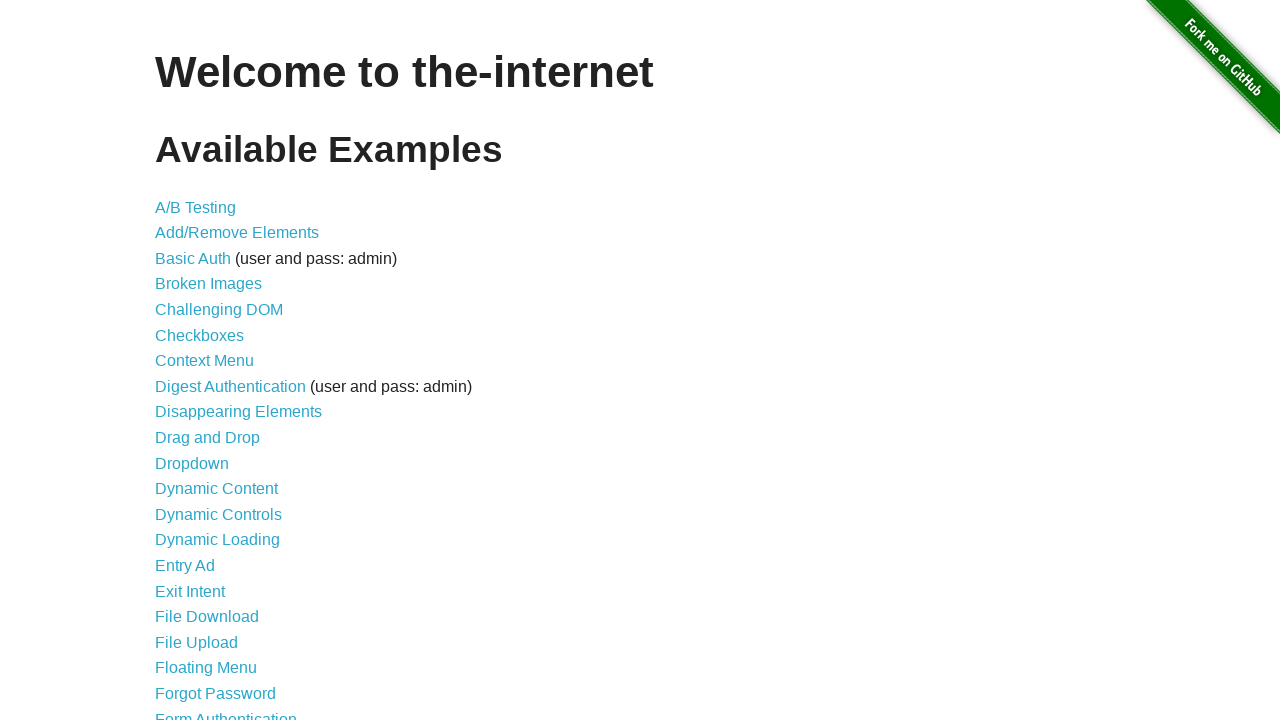

Clicked on Add/Remove Elements link at (237, 233) on text=Add/Remove Elements
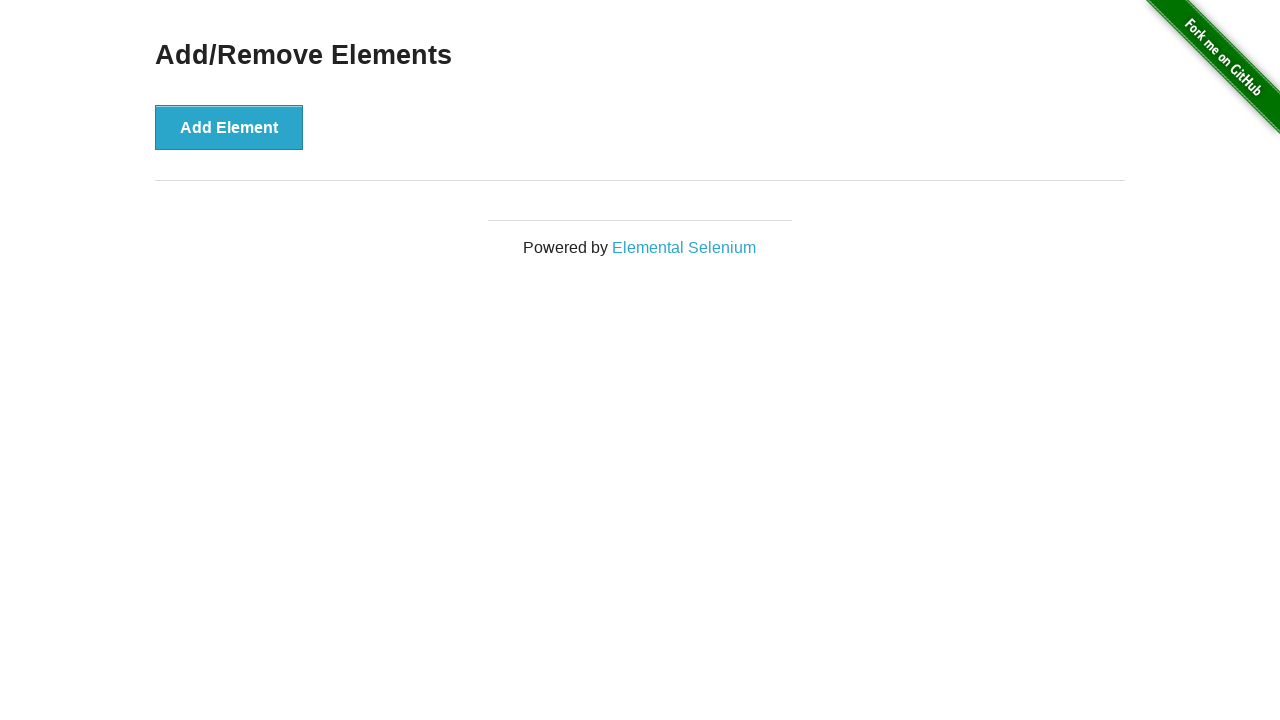

Clicked on Add Element button at (229, 127) on text=Add Element
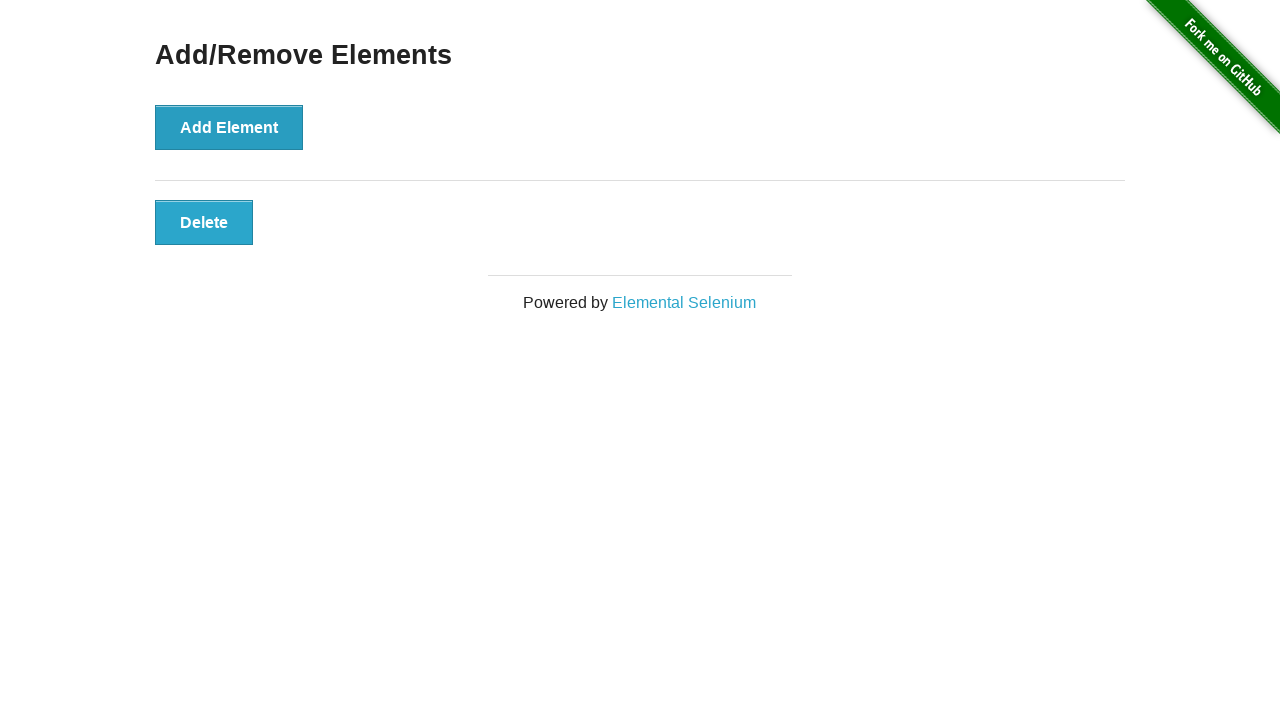

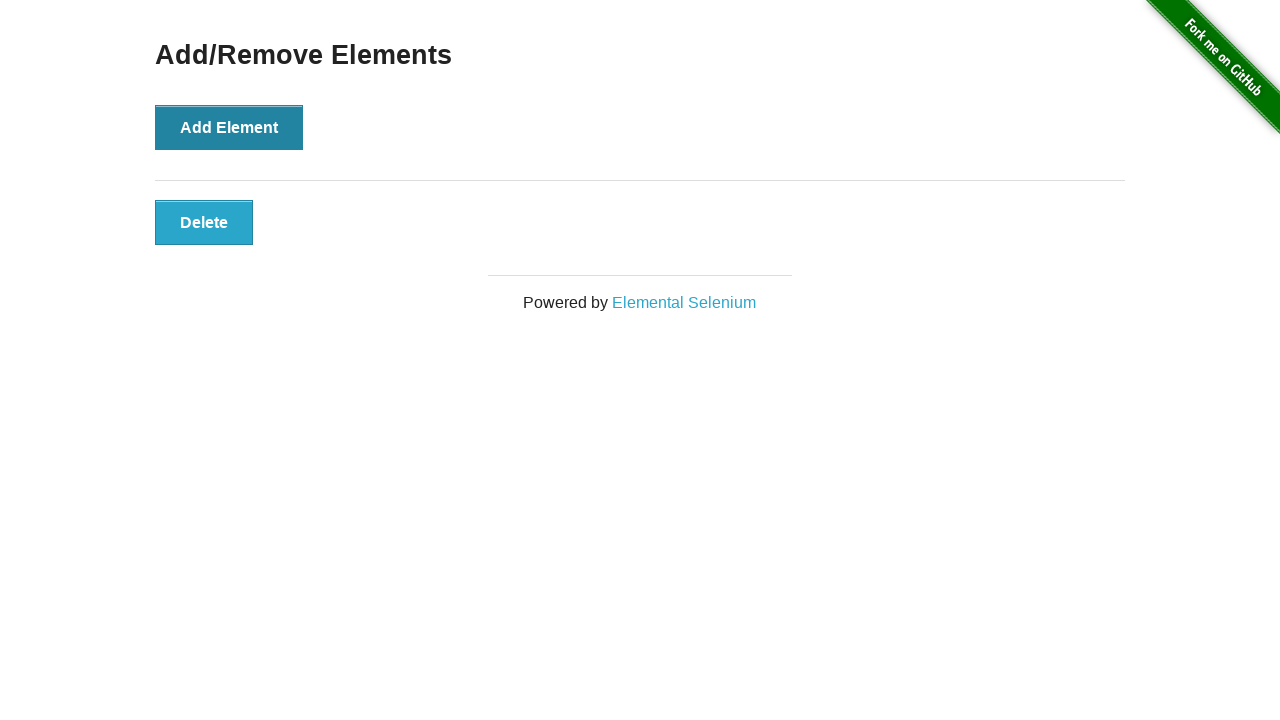